Tests that entering a valid number (50) with a non-perfect square root displays no error and shows the correct square root calculation with decimal in an alert

Starting URL: https://kristinek.github.io/site/tasks/enter_a_number

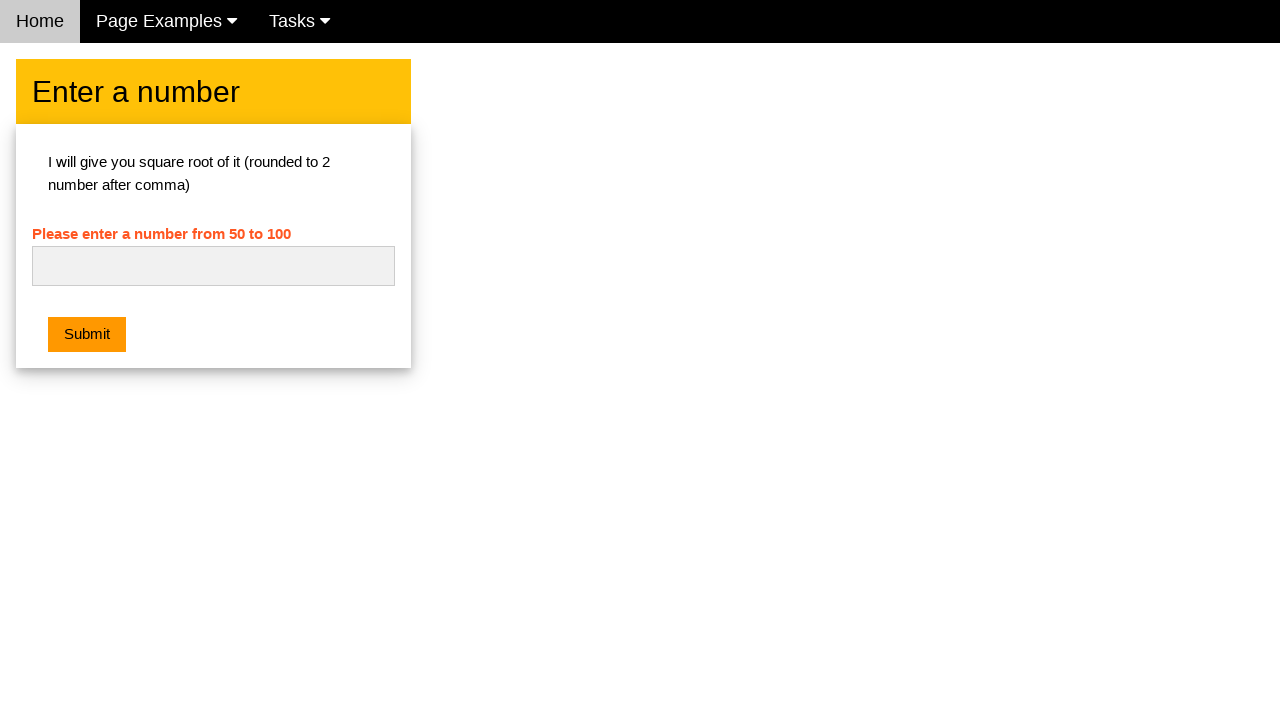

Set up dialog handler to verify alert message
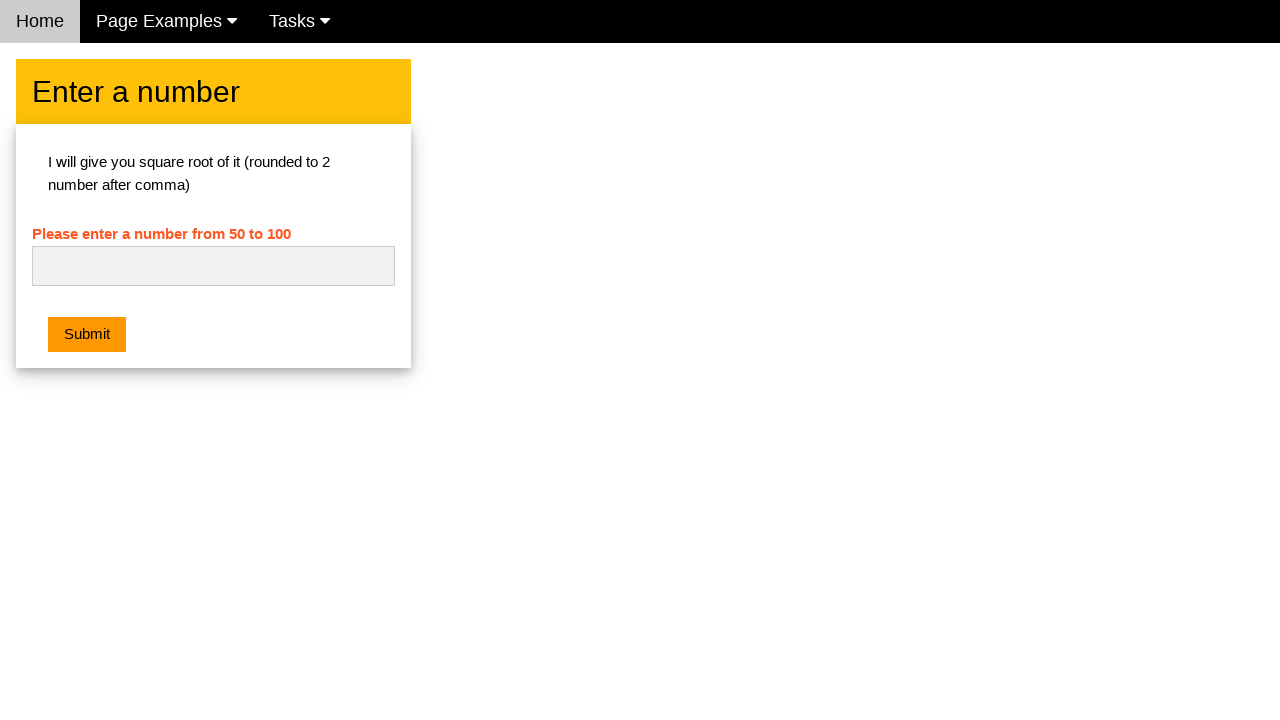

Entered number 50 into the input field on #numb
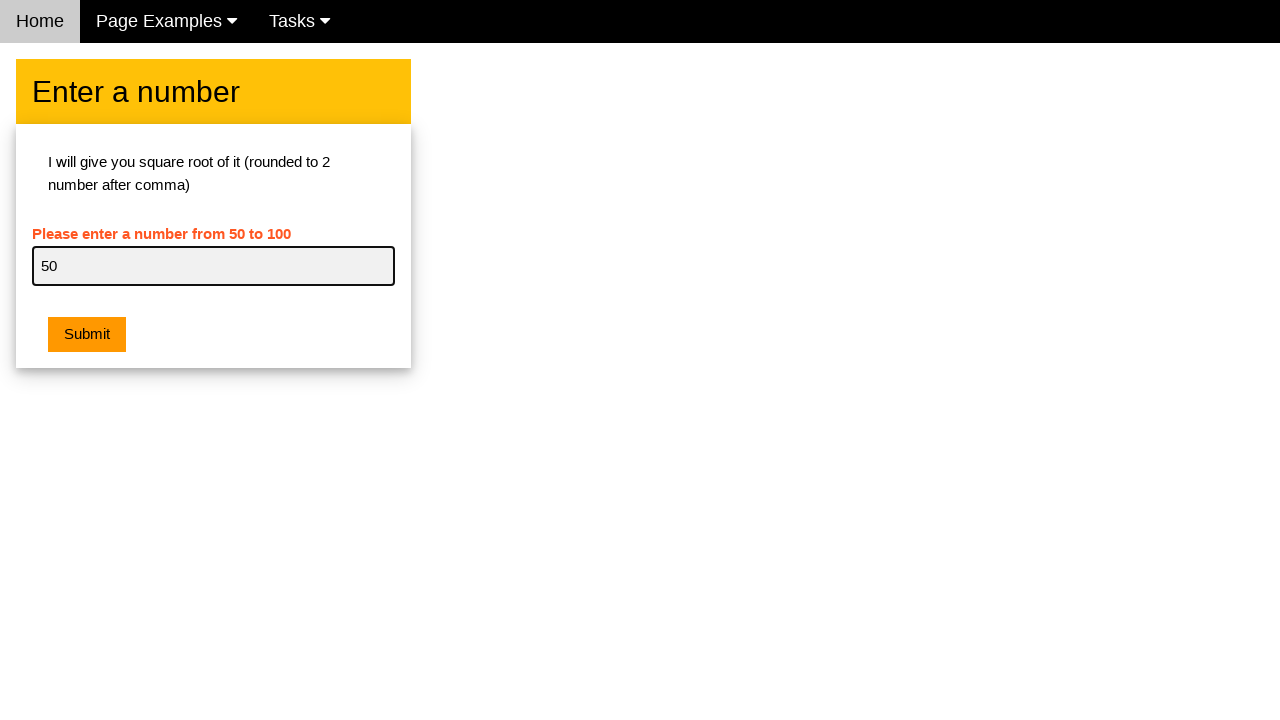

Clicked submit button to calculate square root at (87, 335) on .w3-btn
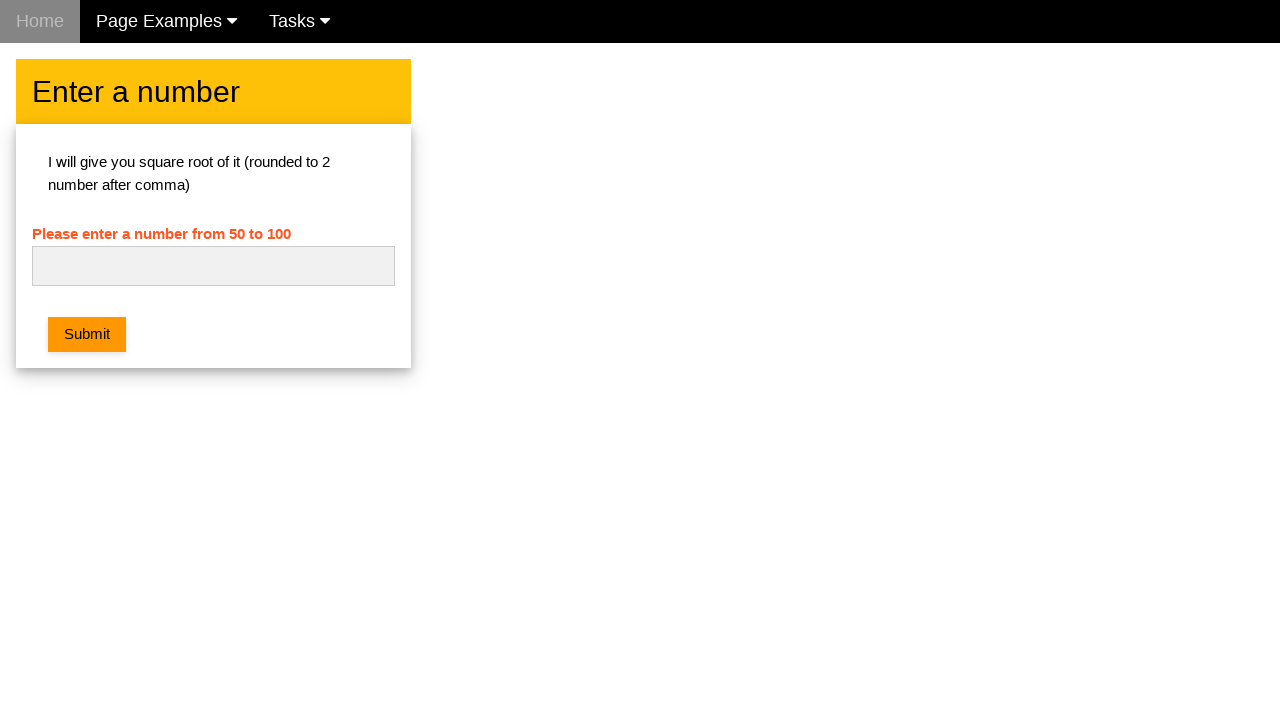

Verified that no error message is displayed
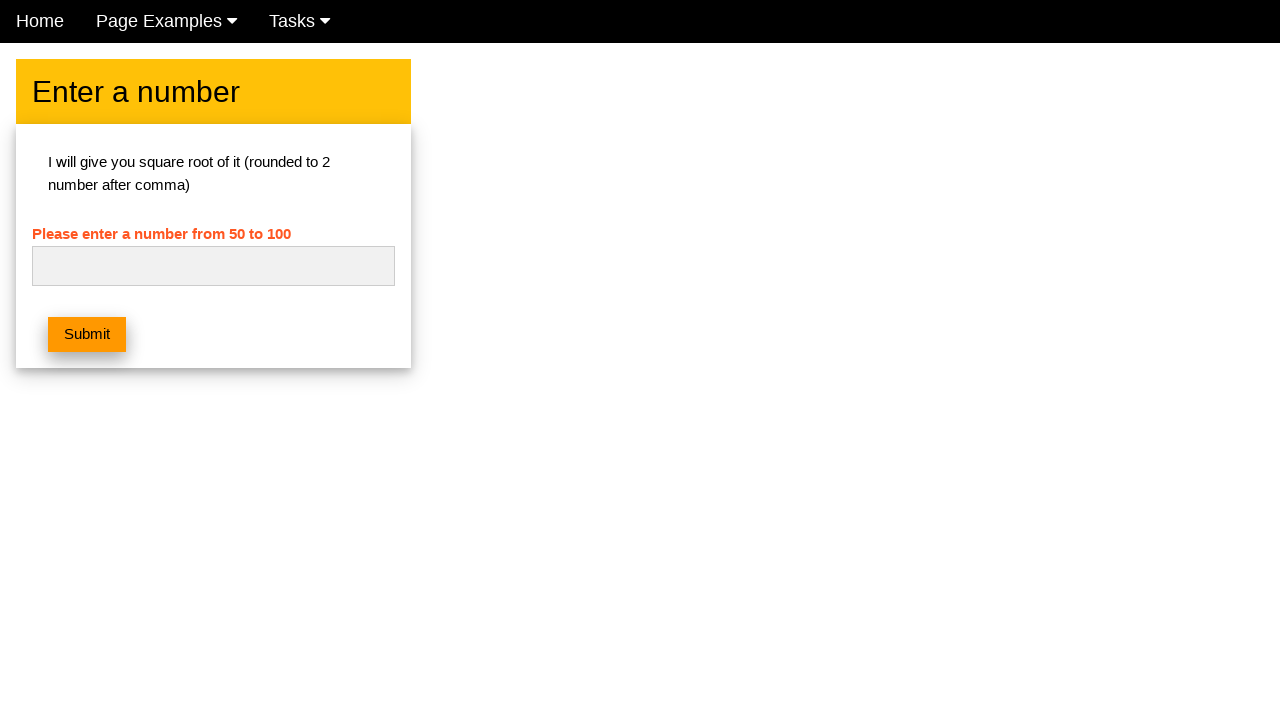

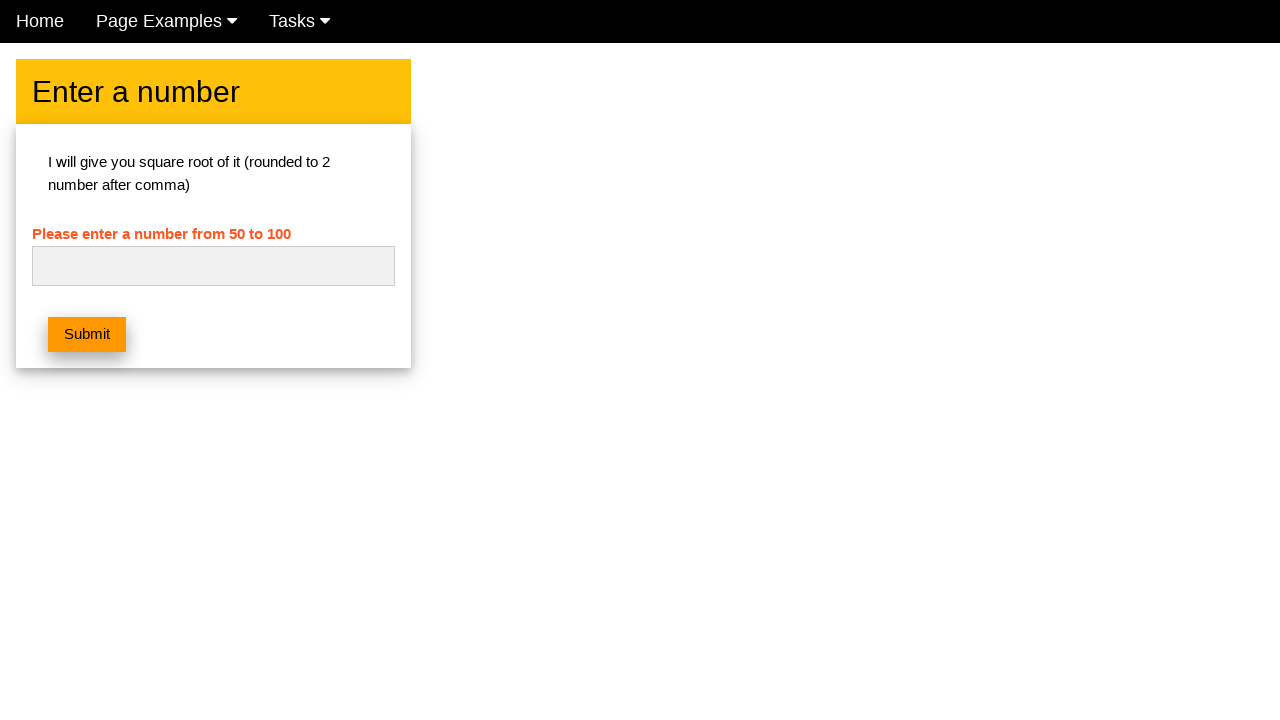